Clicks on the Java link in the navigation sidebar

Starting URL: https://dev.to

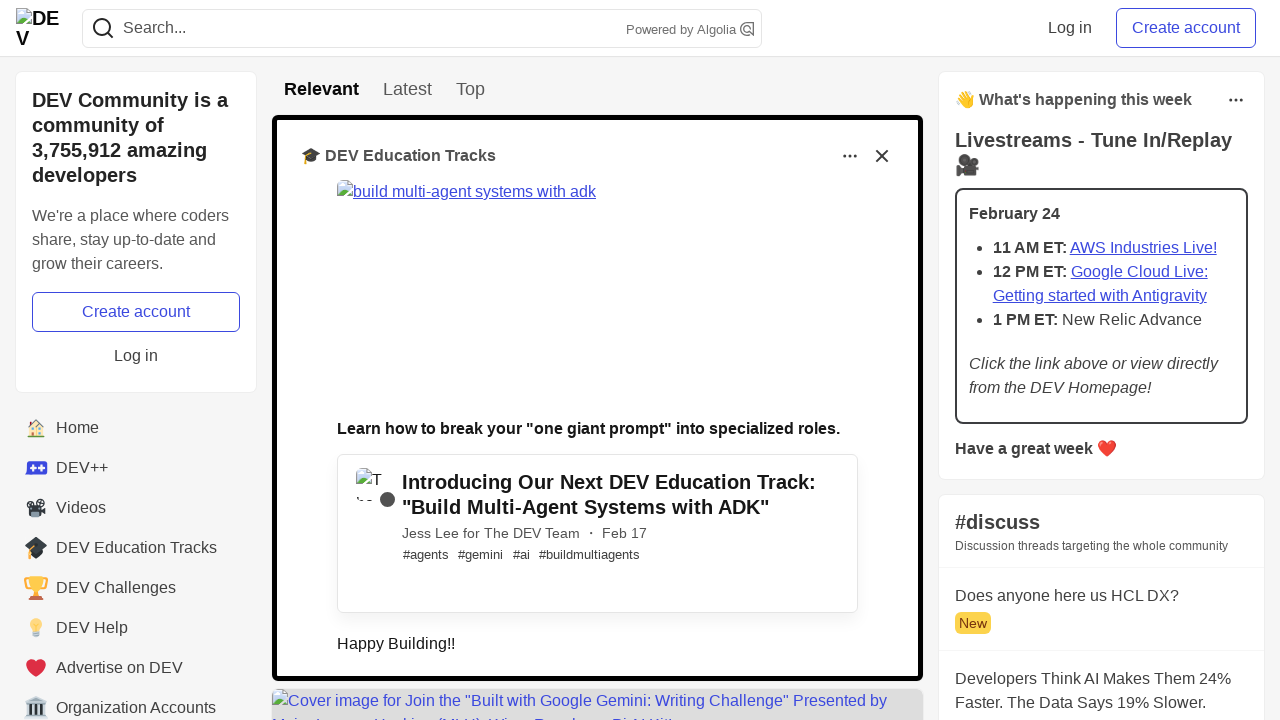

Navigated to https://dev.to
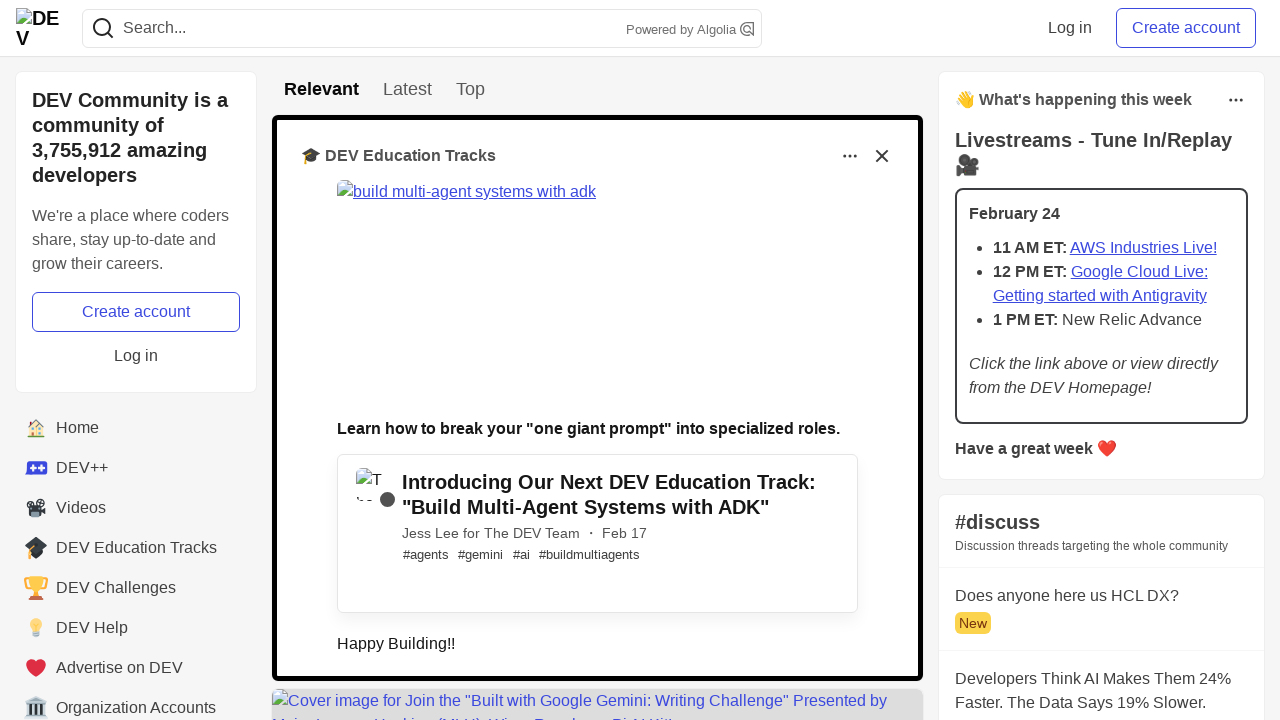

Clicked on the Java link in the navigation sidebar at (136, 388) on div#default-sidebar-element-java > a
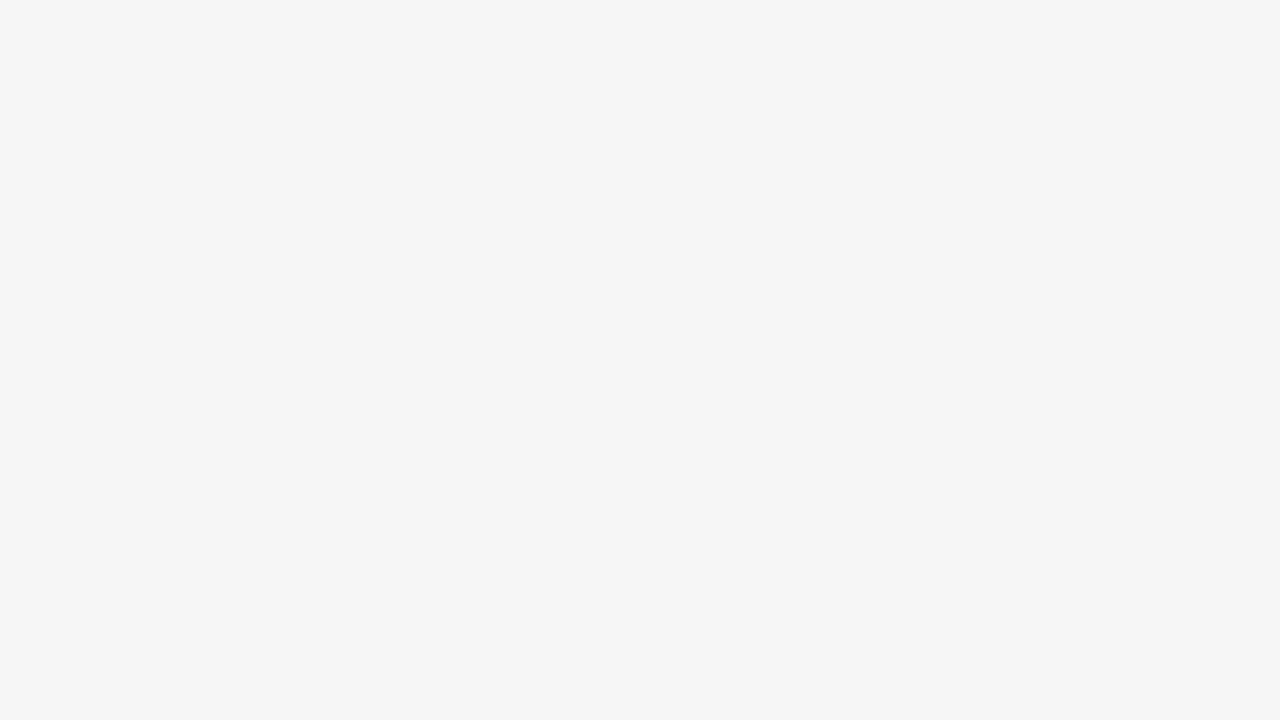

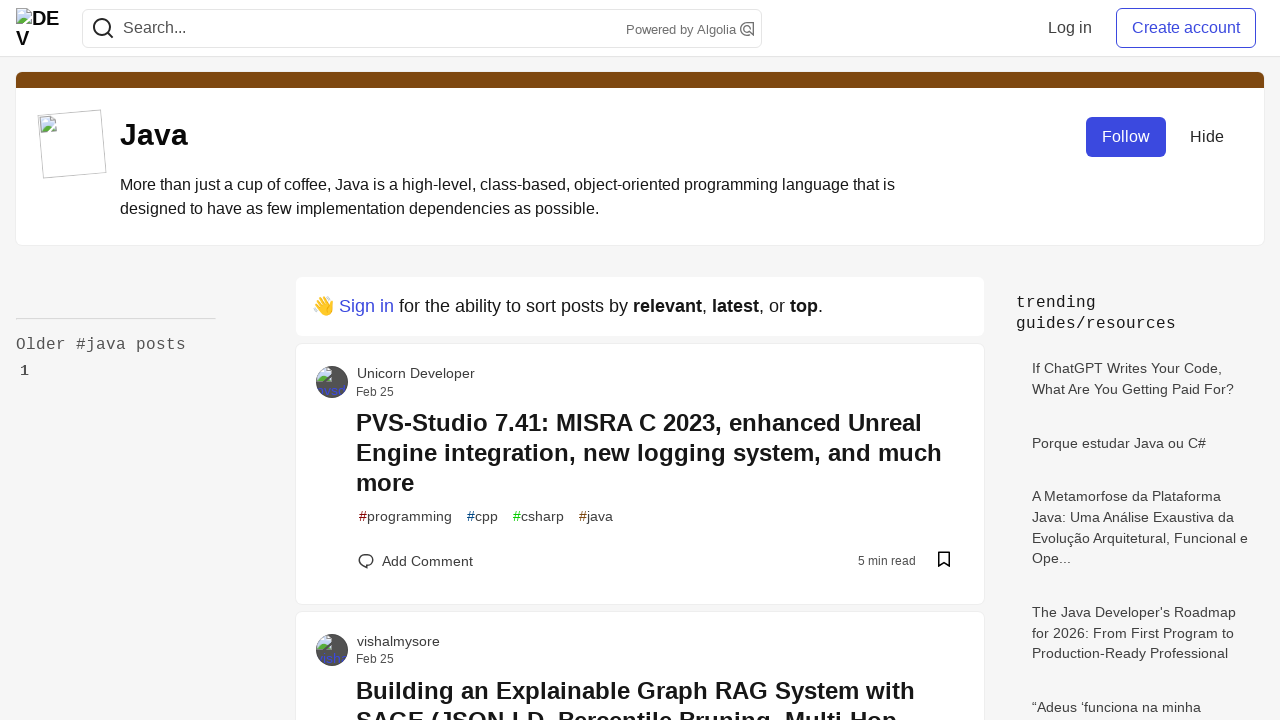